Tests switching between multiple browser windows by clicking a link that opens a new window, then switching back to the original window and verifying the page titles.

Starting URL: http://the-internet.herokuapp.com/windows

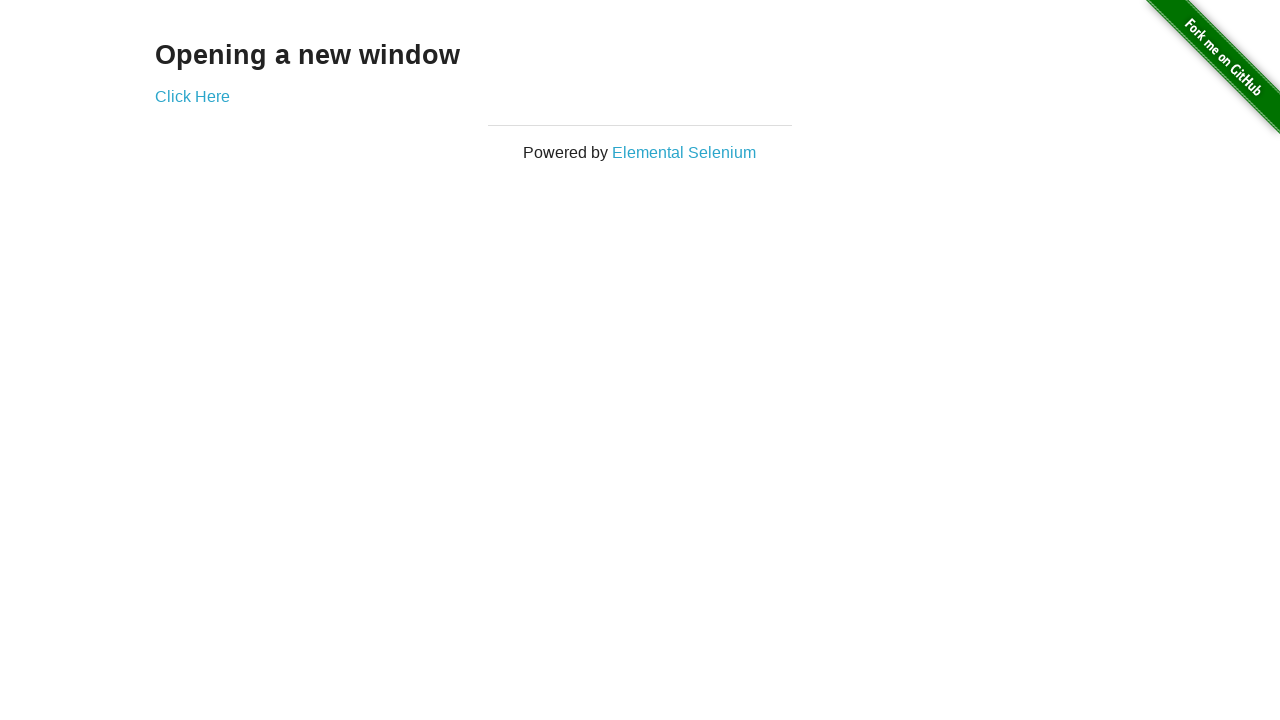

Clicked link to open new window at (192, 96) on .example a
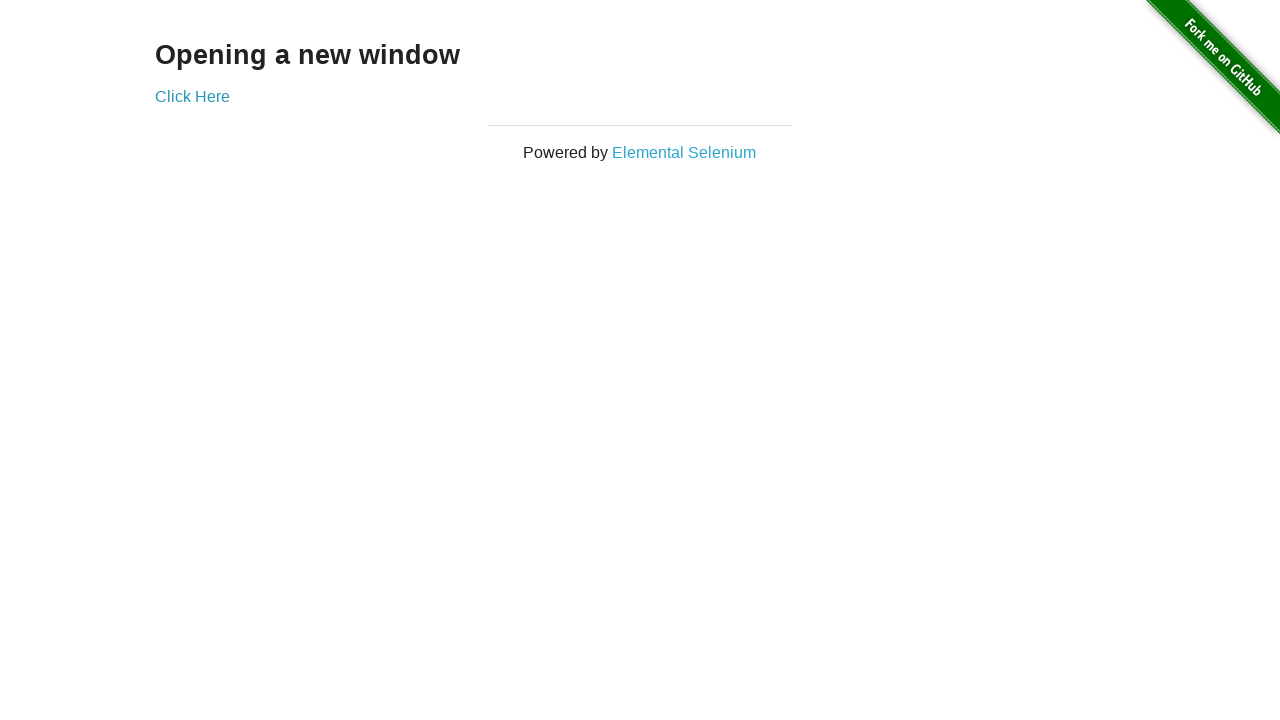

New window loaded
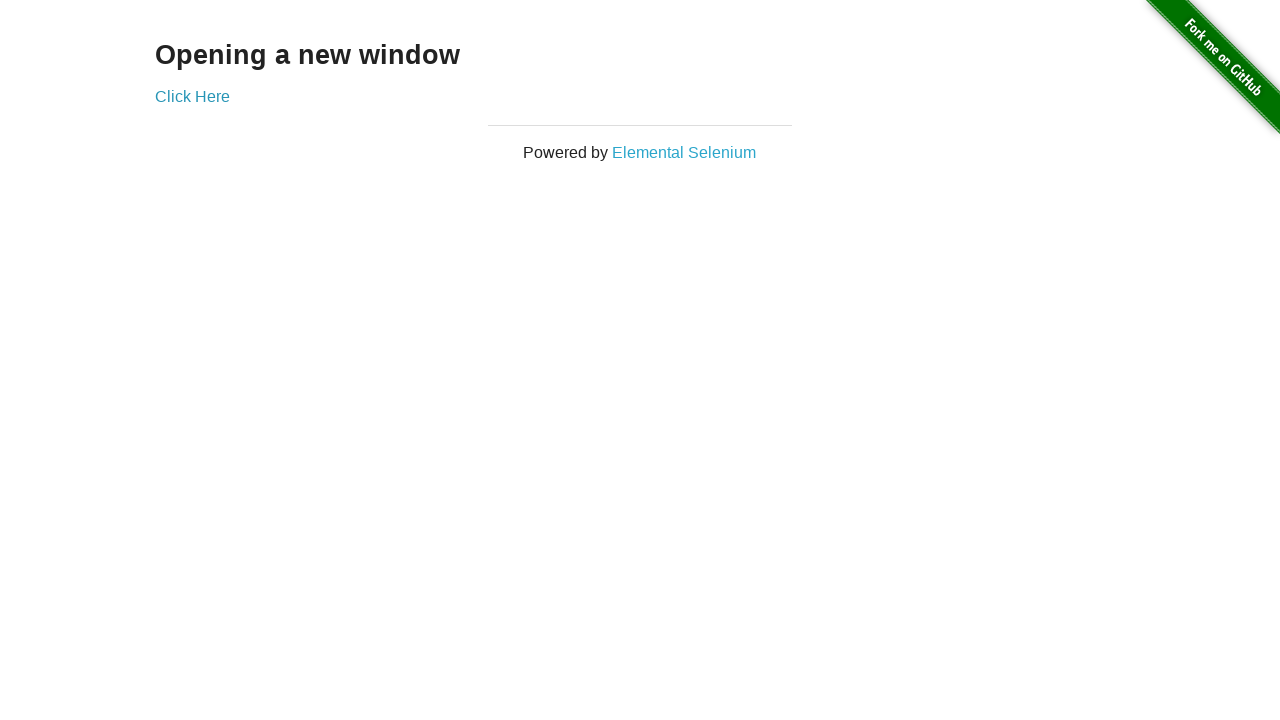

Verified original window title is not 'New Window'
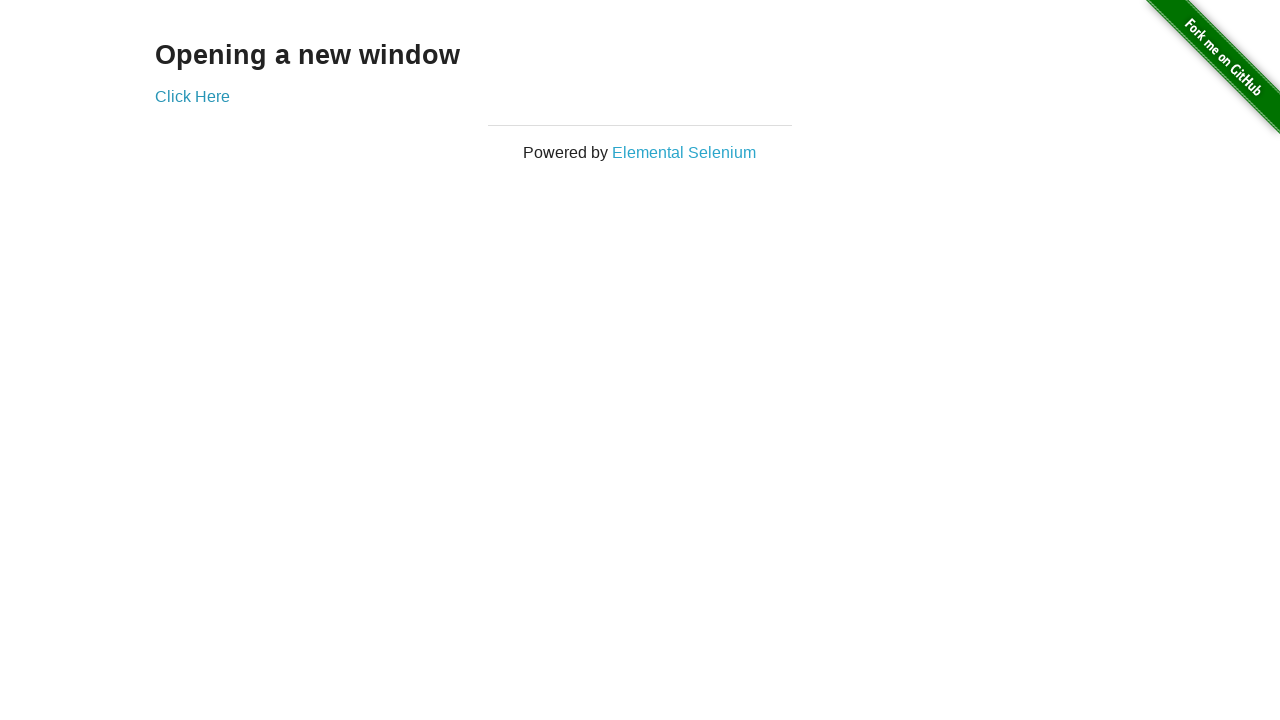

Verified new window title is 'New Window'
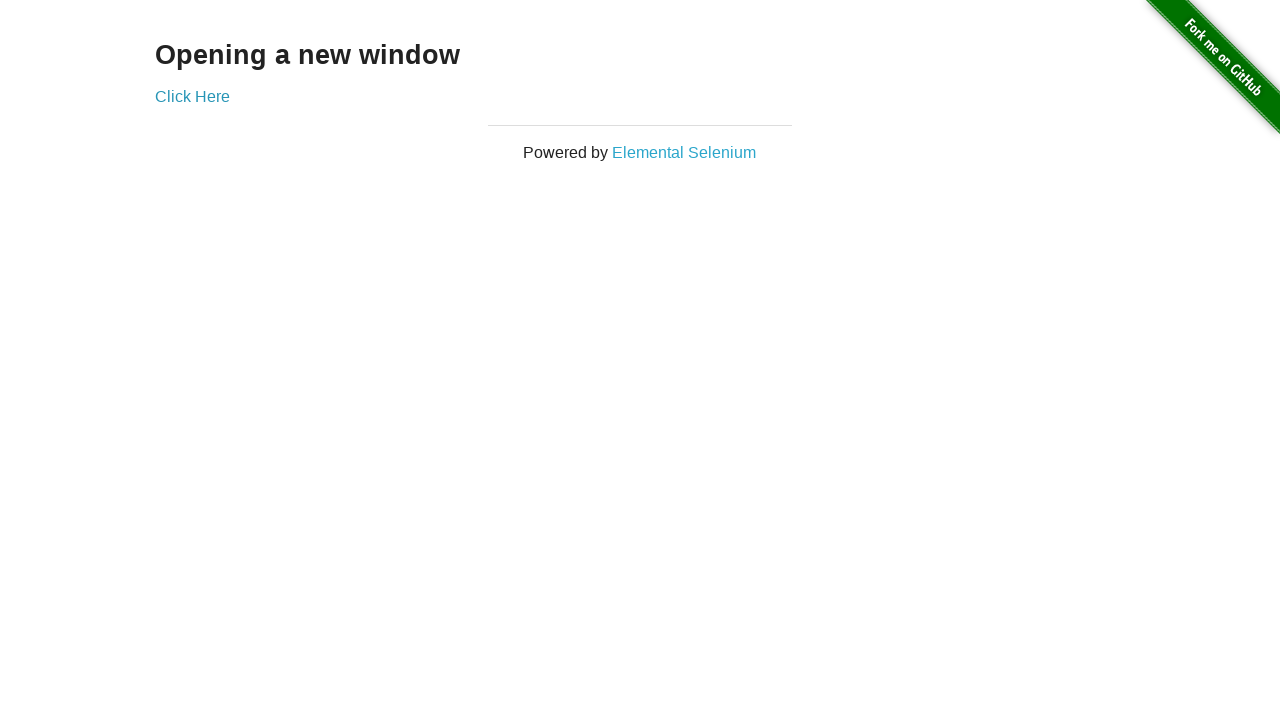

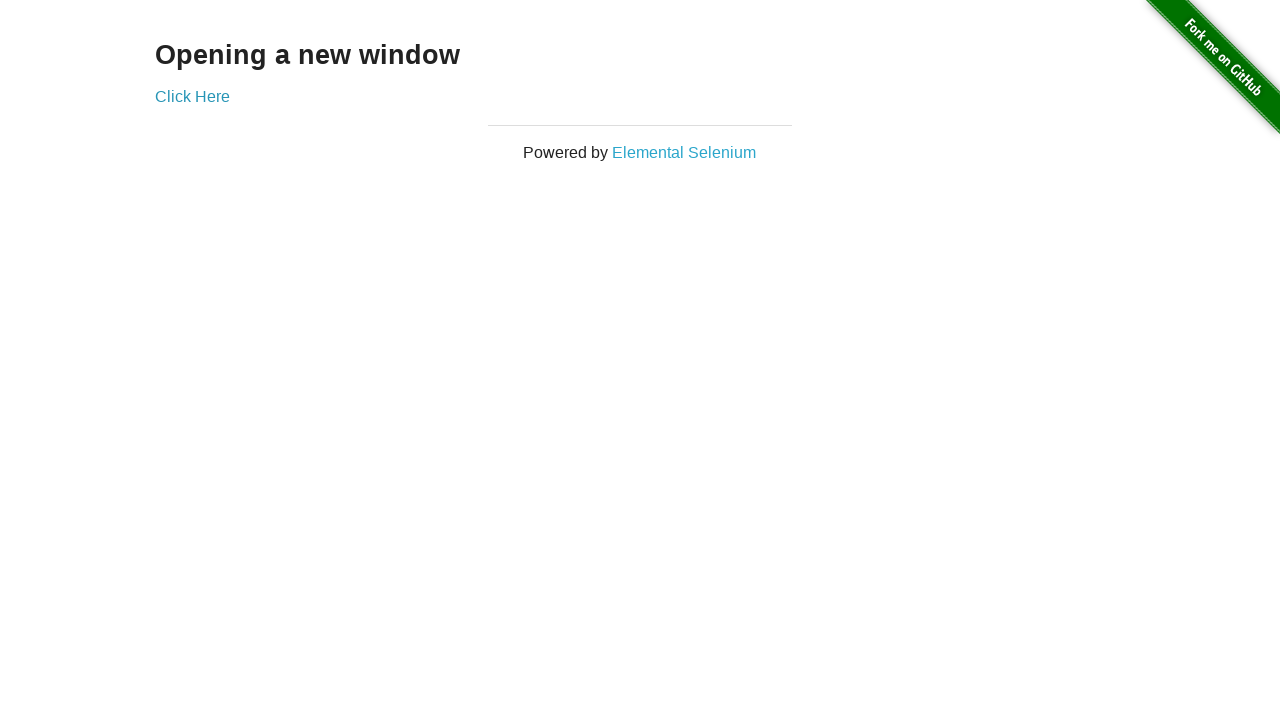